Tests alert handling functionality by triggering confirmation dialogs and accepting/dismissing them

Starting URL: https://demoqa.com/alerts

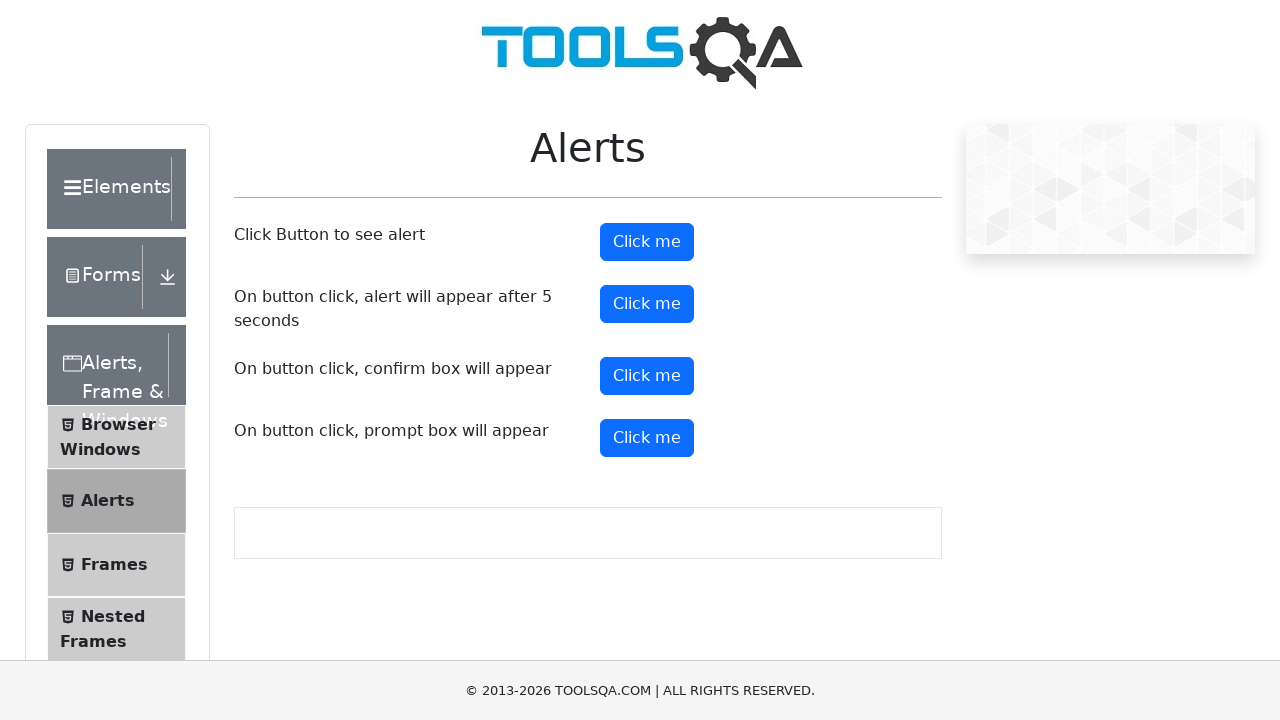

Clicked confirm button to trigger first alert at (647, 376) on #confirmButton
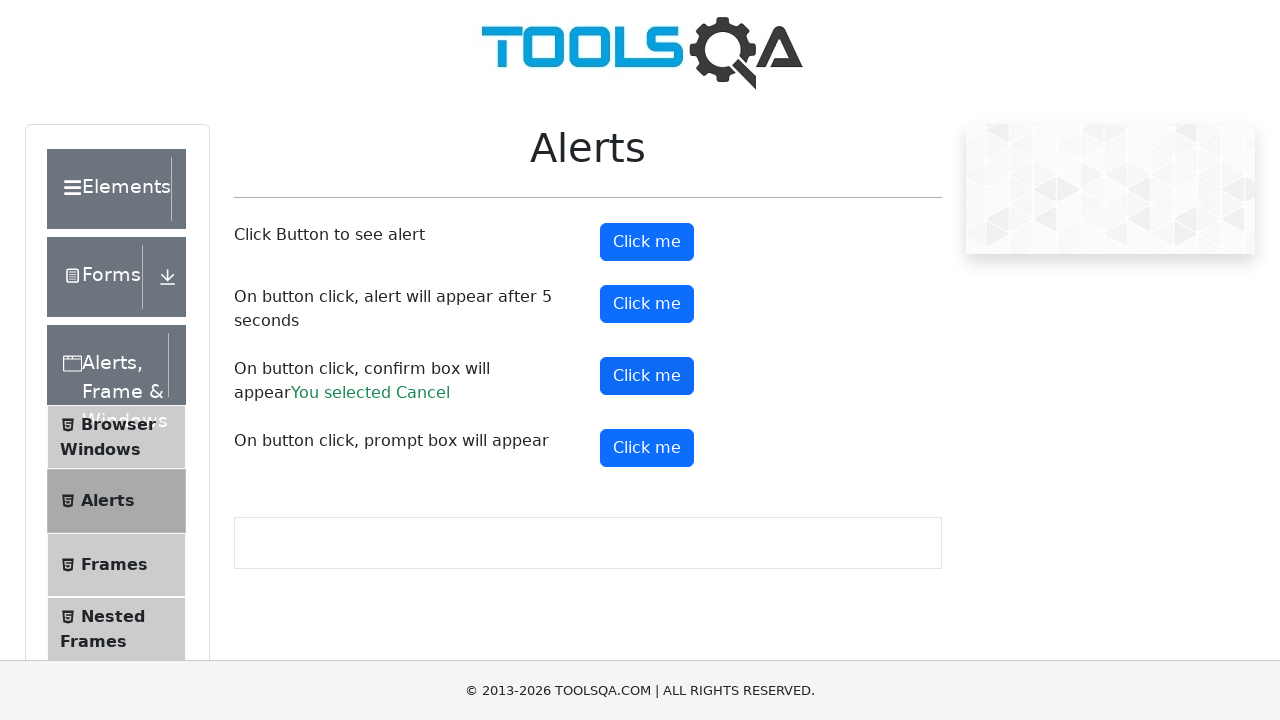

Set up dialog handler to accept alerts
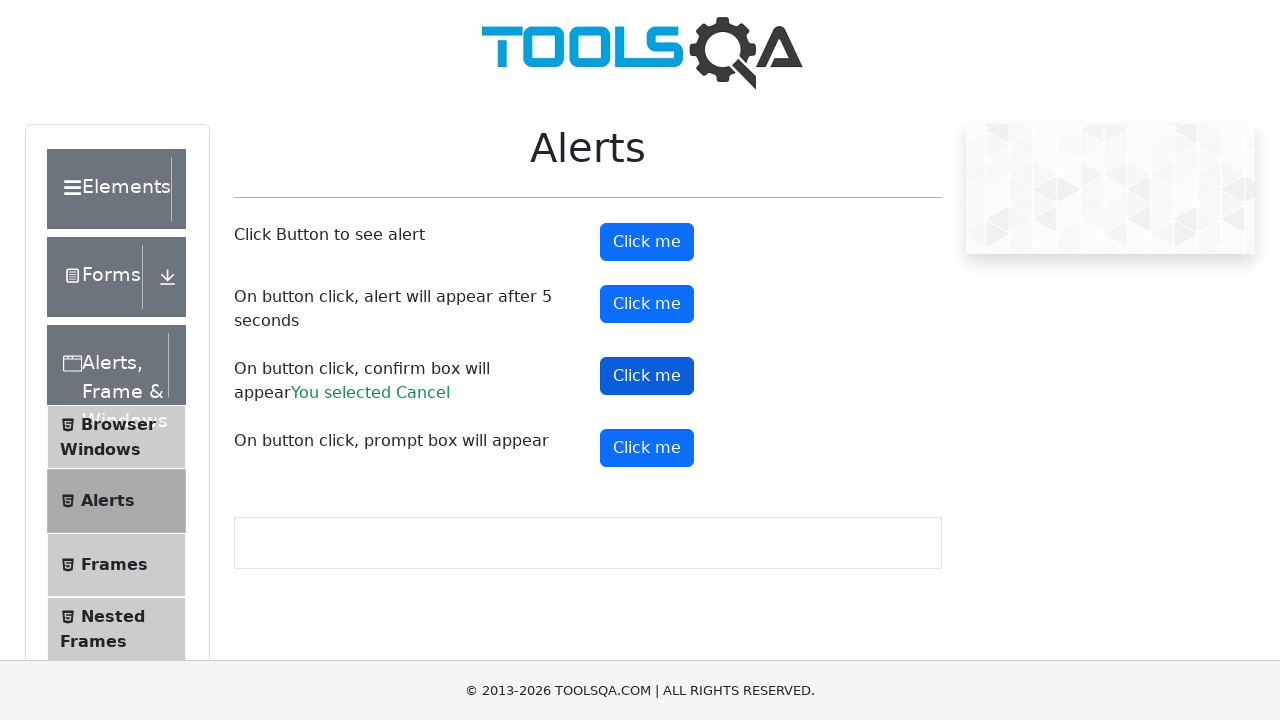

Waited 500ms for first alert to be processed
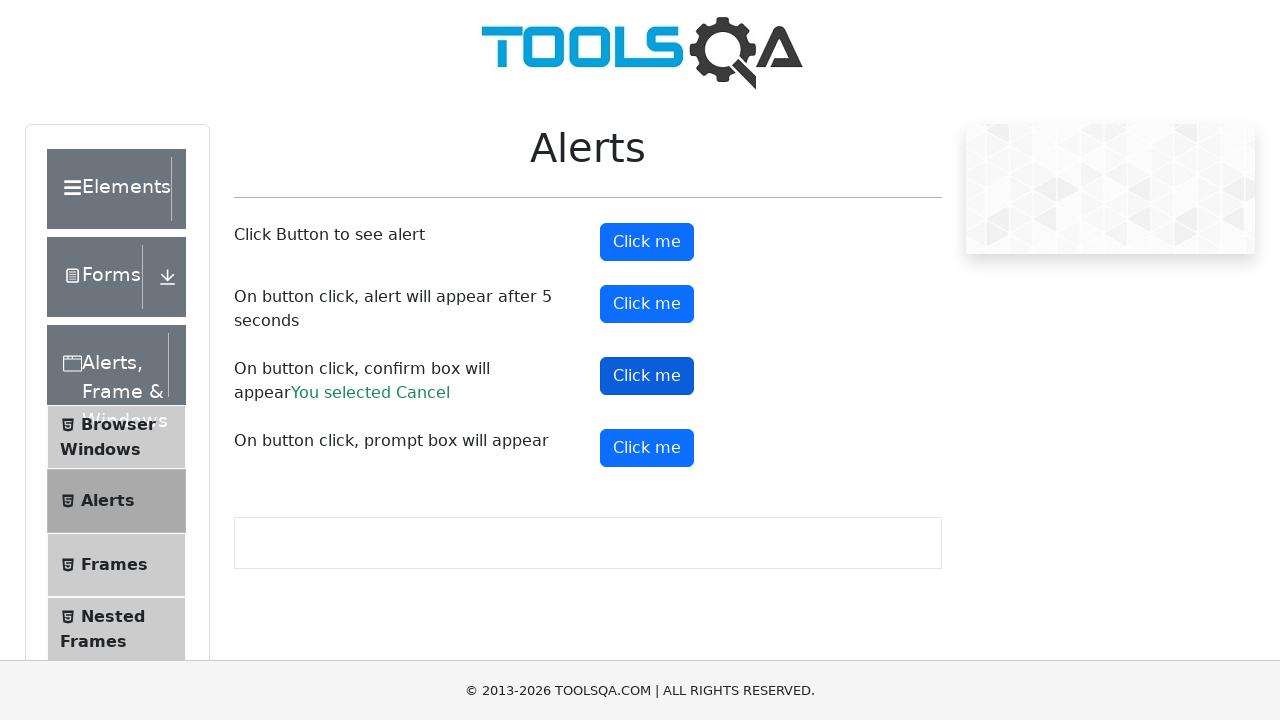

Clicked confirm button to trigger second alert at (647, 376) on #confirmButton
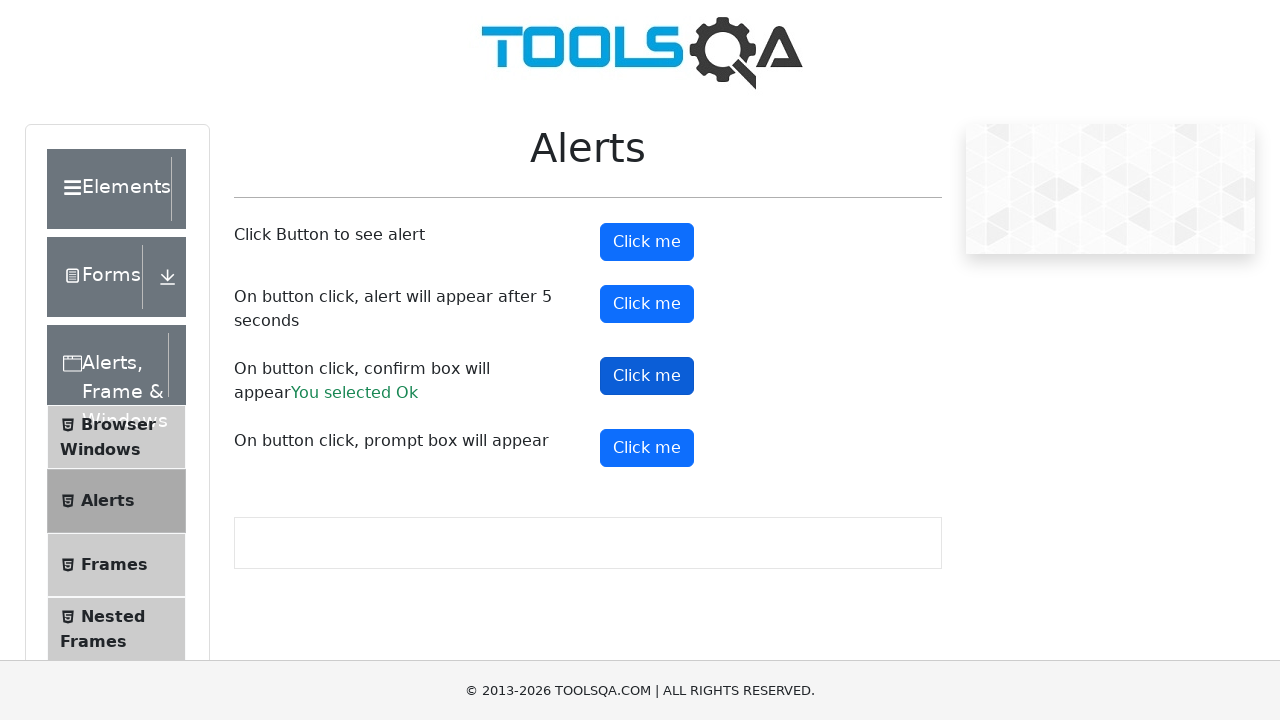

Waited 500ms for second alert to be processed
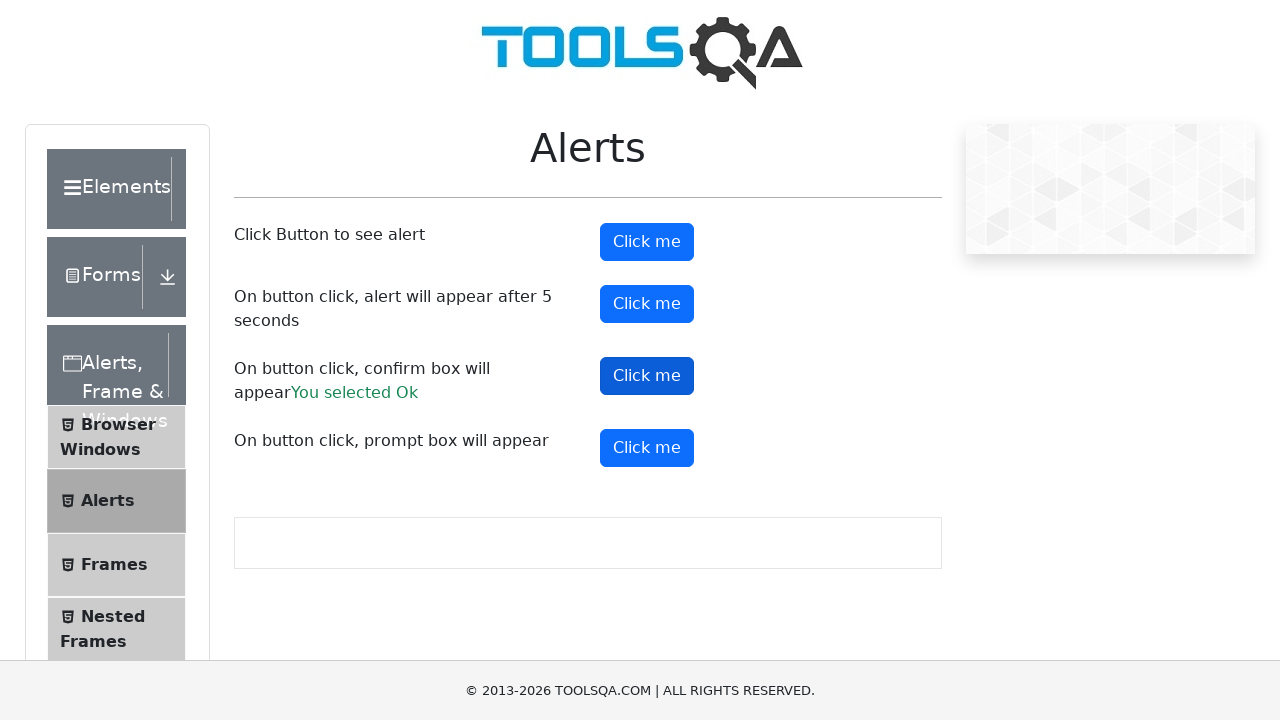

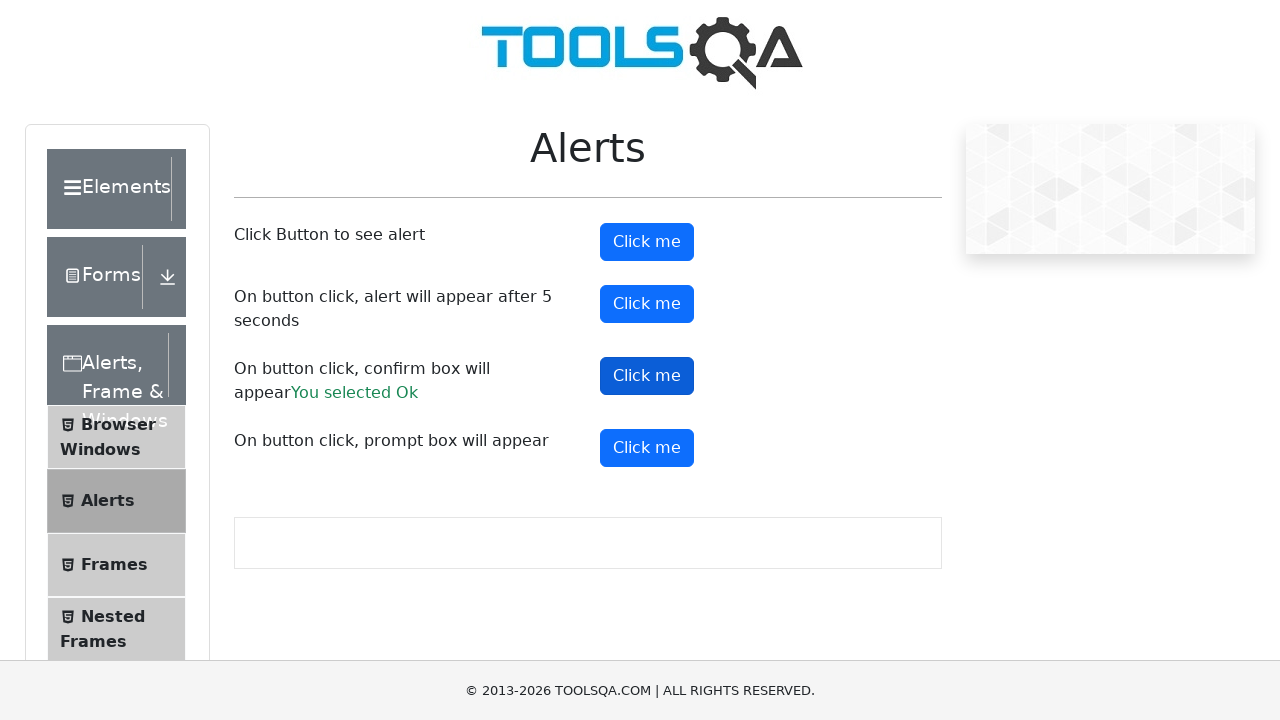